Tests alert modal functionality by clicking a button to open a modern alert dialog and then closing it

Starting URL: https://letcode.in/alert

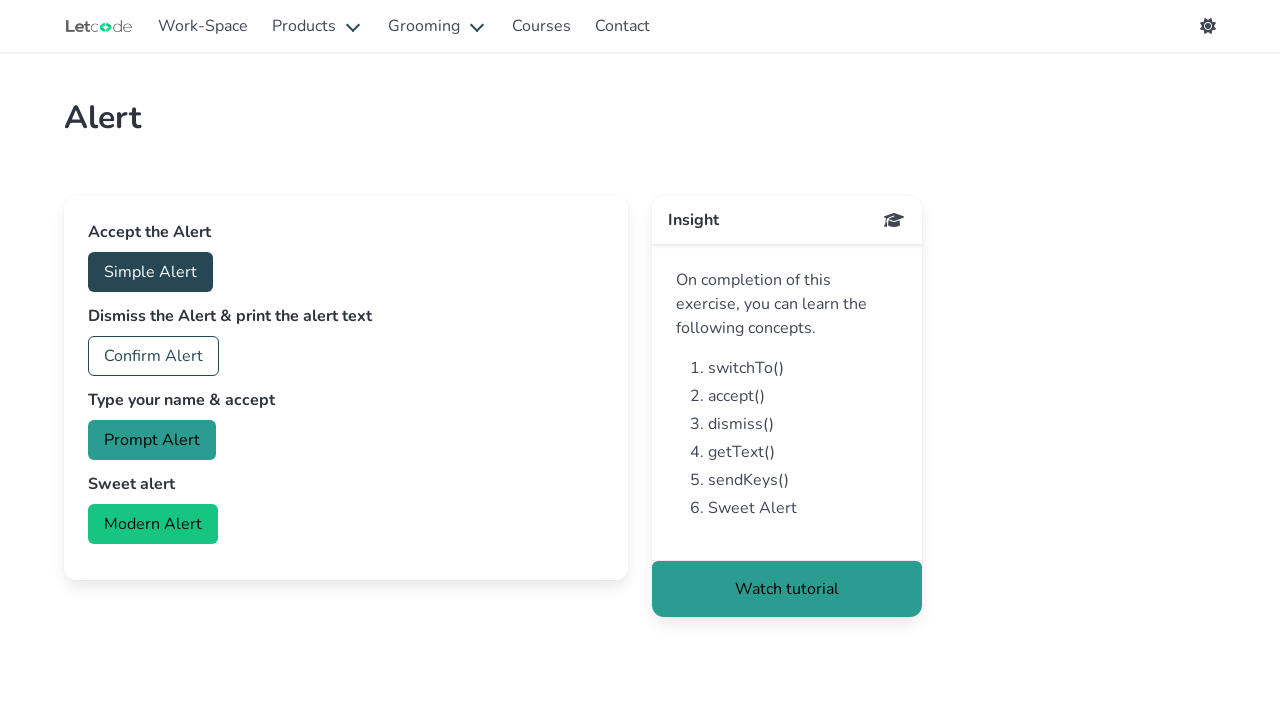

Clicked modern alert button to open dialog at (153, 524) on #modern
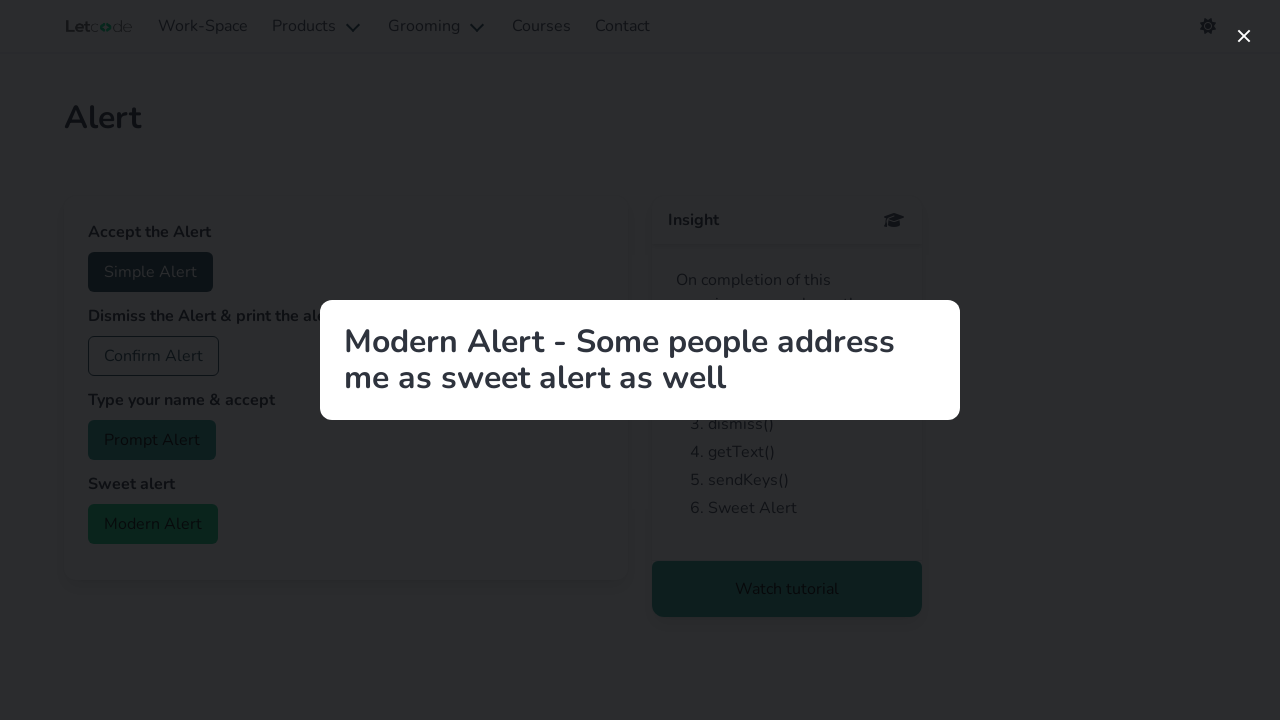

Modern alert modal appeared
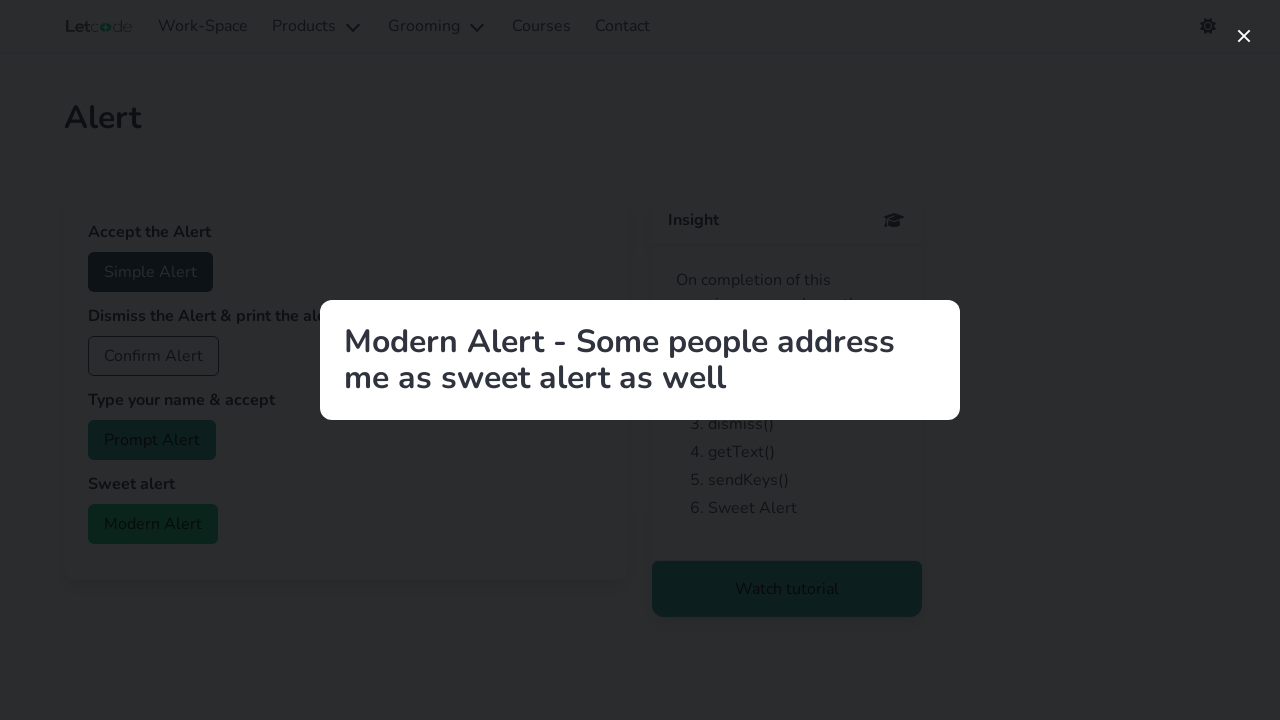

Clicked close button to dismiss alert modal at (1244, 36) on .modal-close.is-large
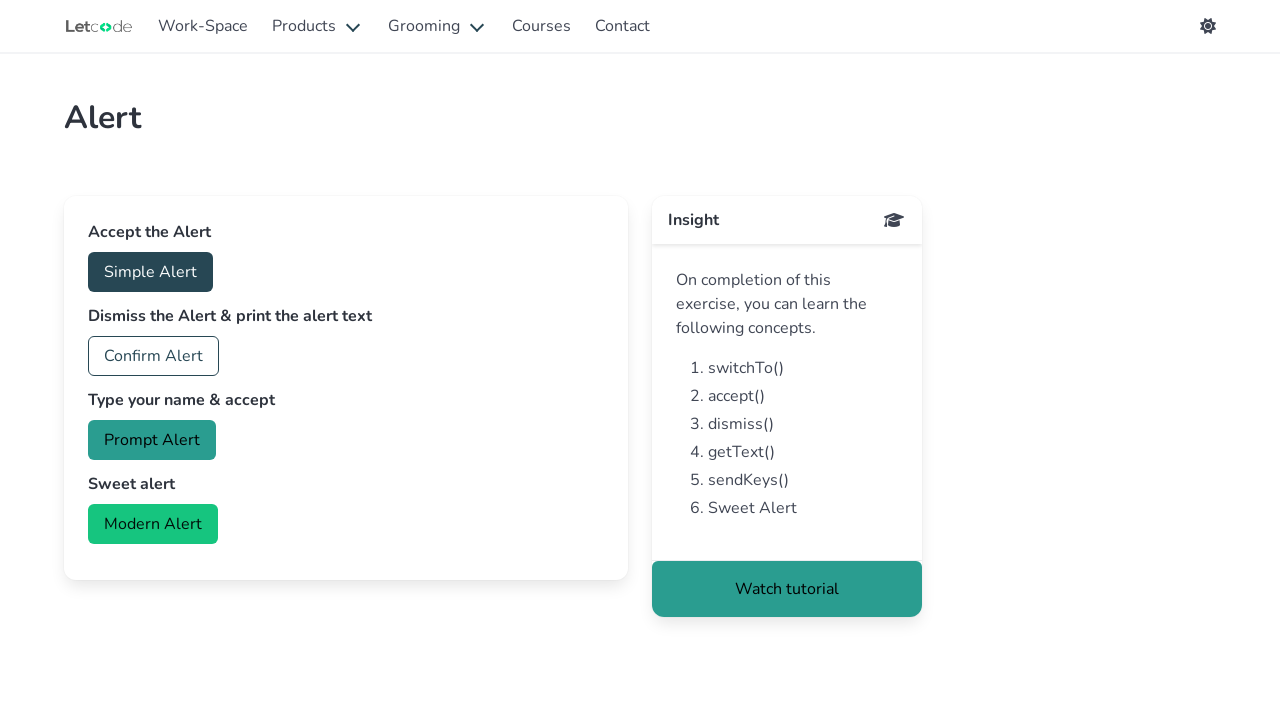

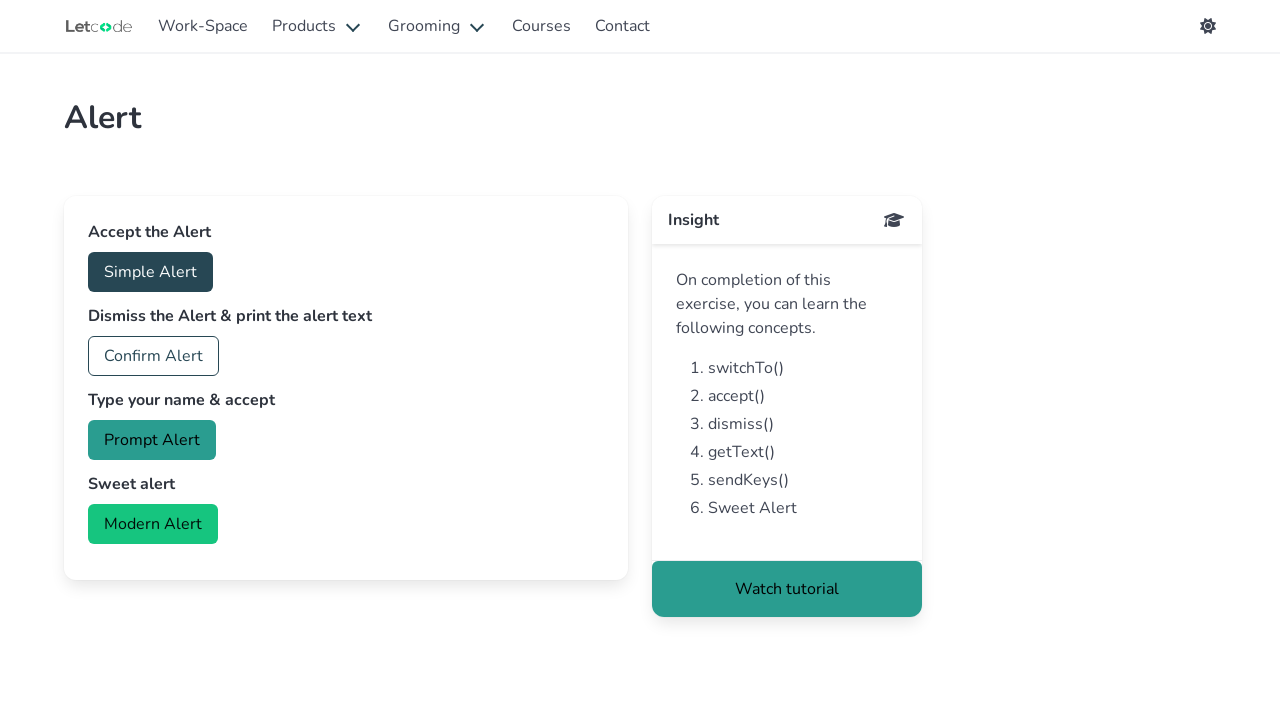